Tests Mailchimp signup password validation by entering different character types and verifying validation messages

Starting URL: https://login.mailchimp.com/signup/

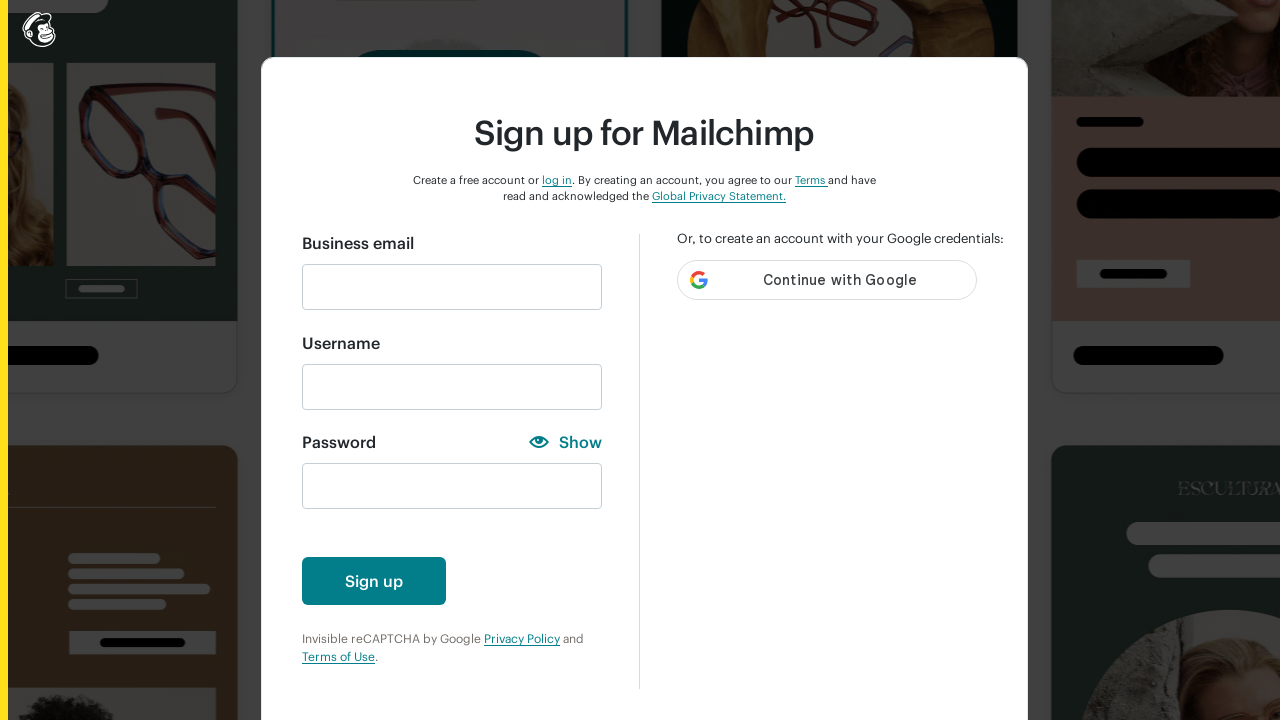

Filled email field with test@gmail.com on input#email
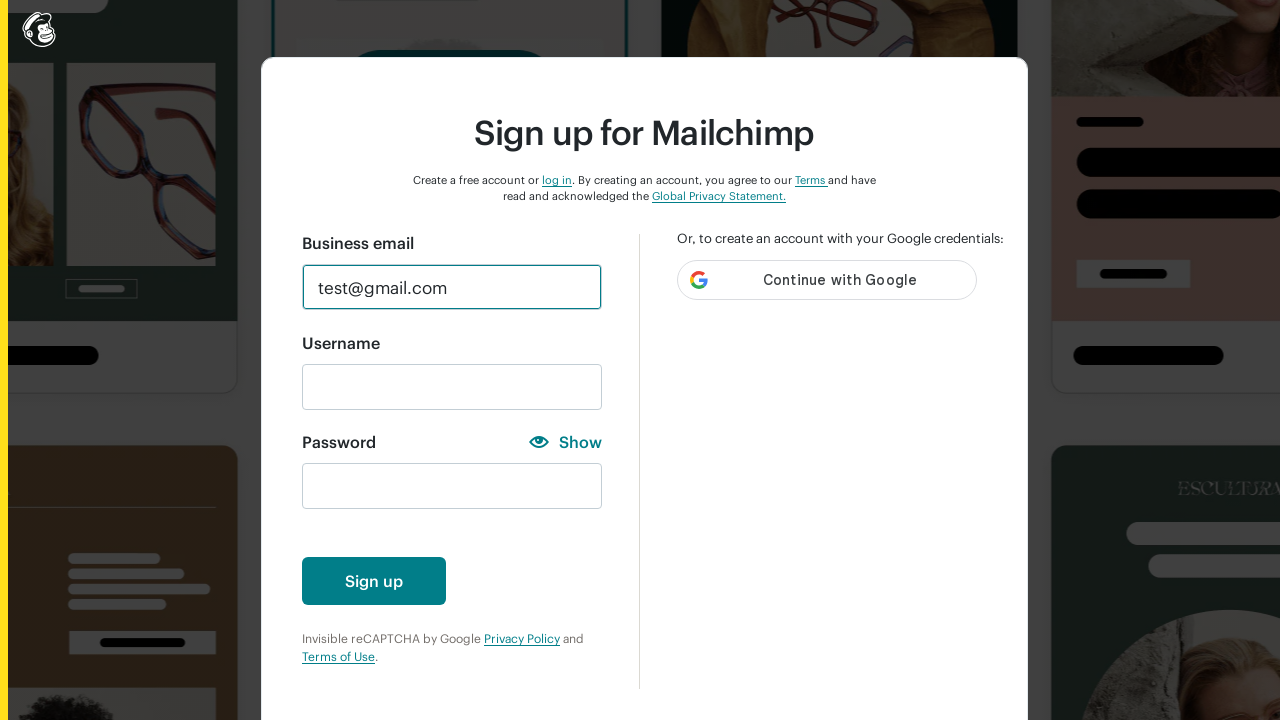

Clicked on username field to trigger validation at (452, 387) on input#new_username
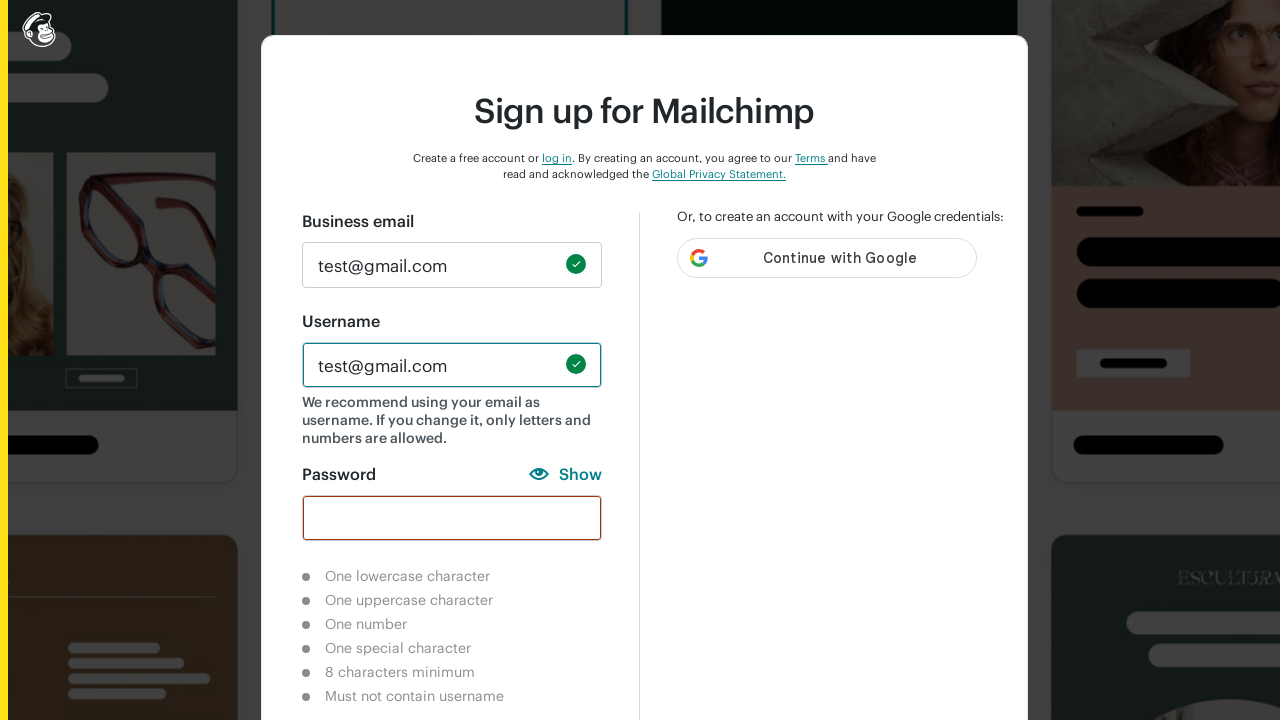

Entered '12' in password field to test number requirement on input#new_password
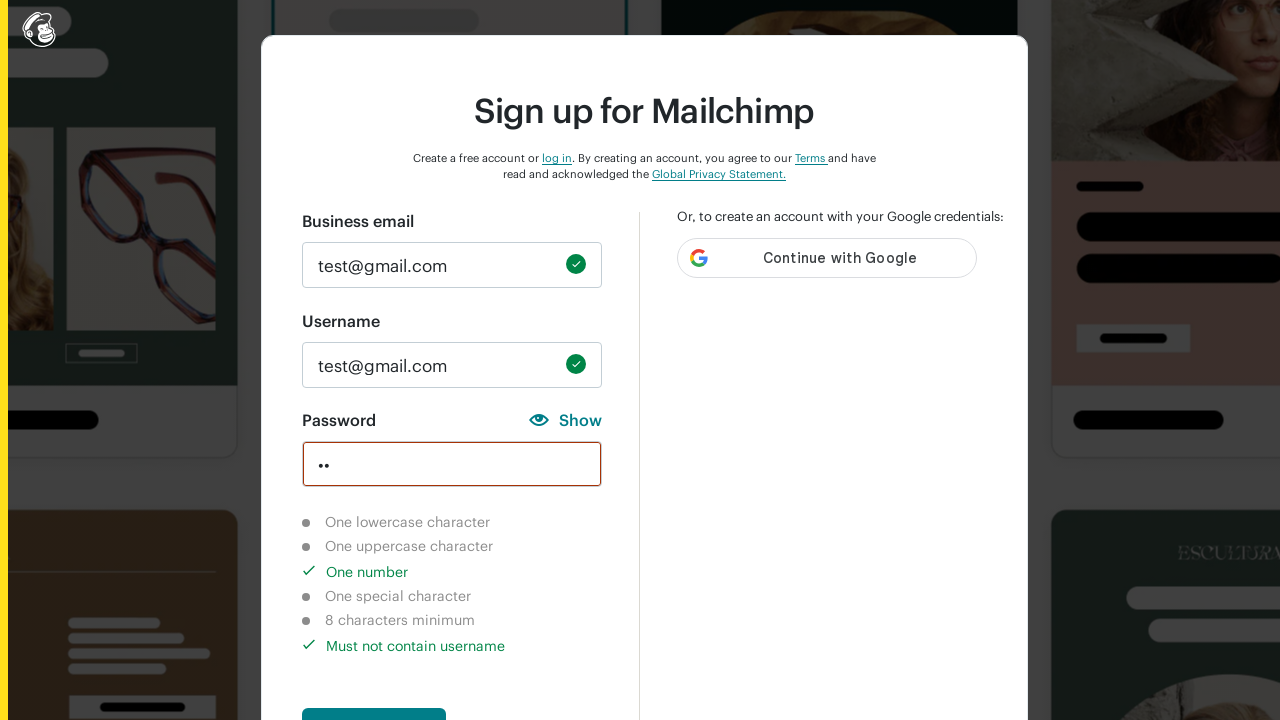

Waited 2 seconds for validation message to appear
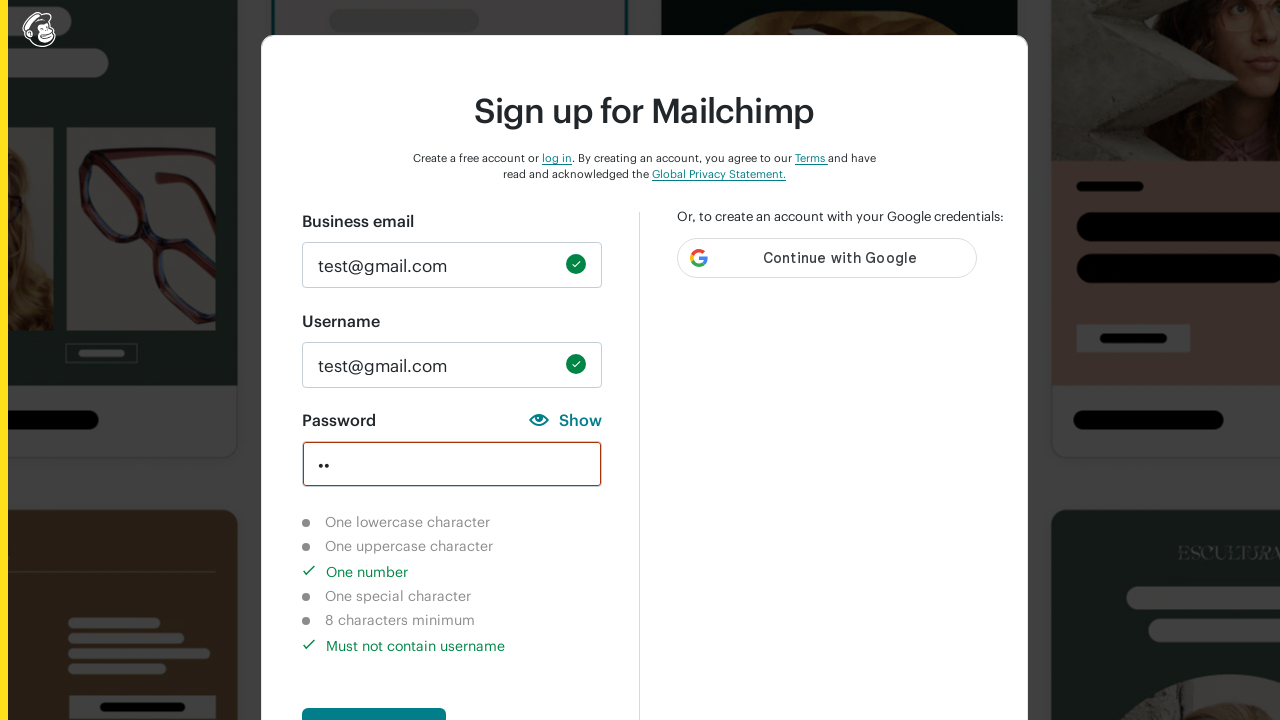

Verified number character validation requirement is completed
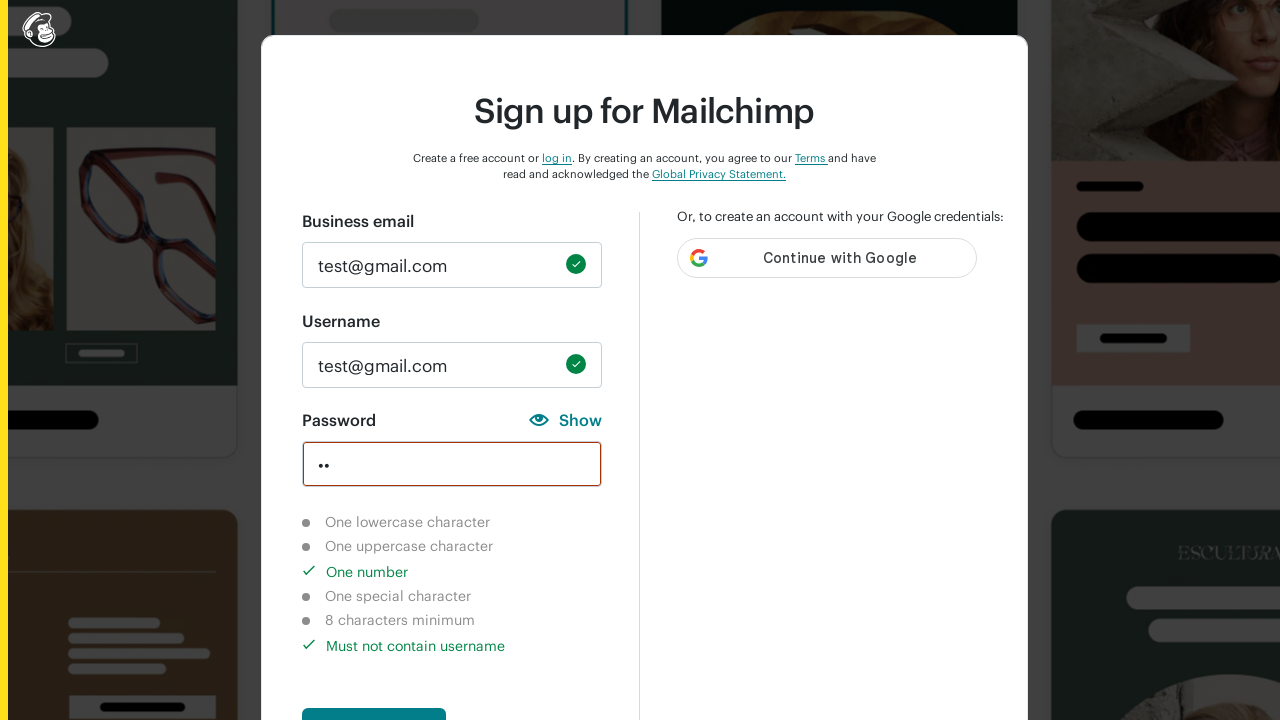

Entered '12a' in password field to add lowercase letter on input#new_password
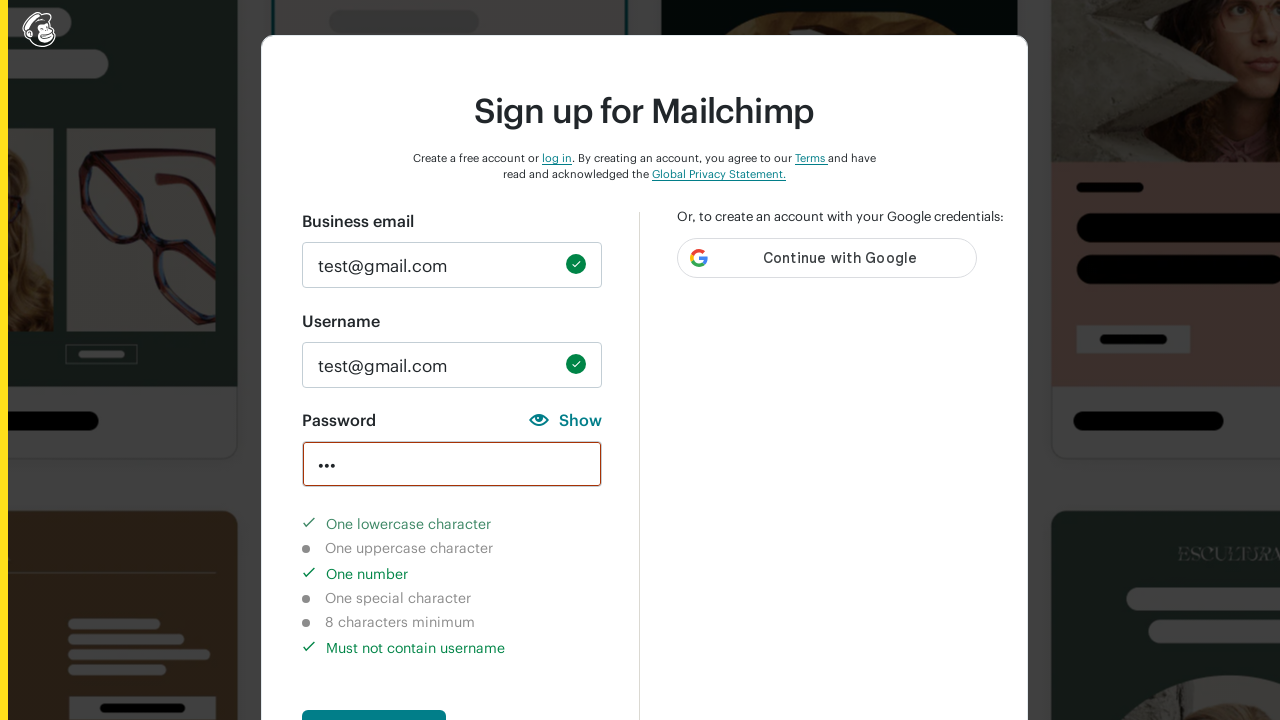

Waited 2 seconds for lowercase validation to update
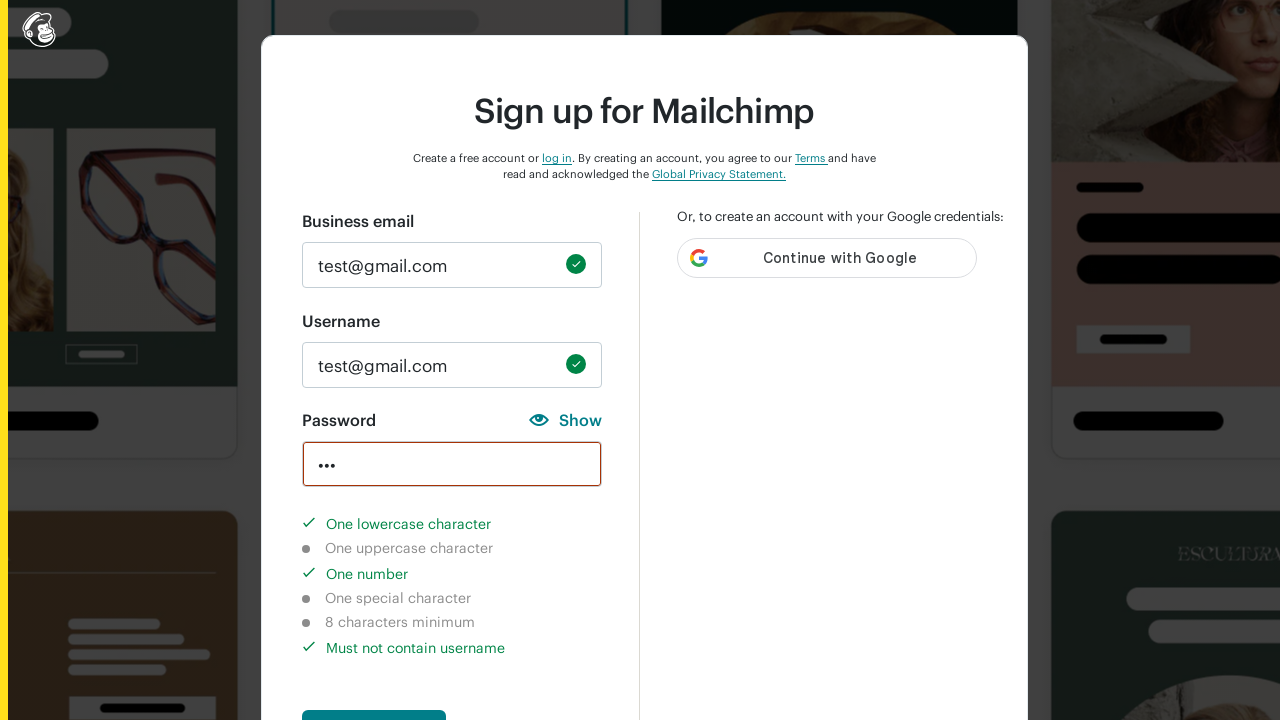

Verified lowercase character validation requirement is completed
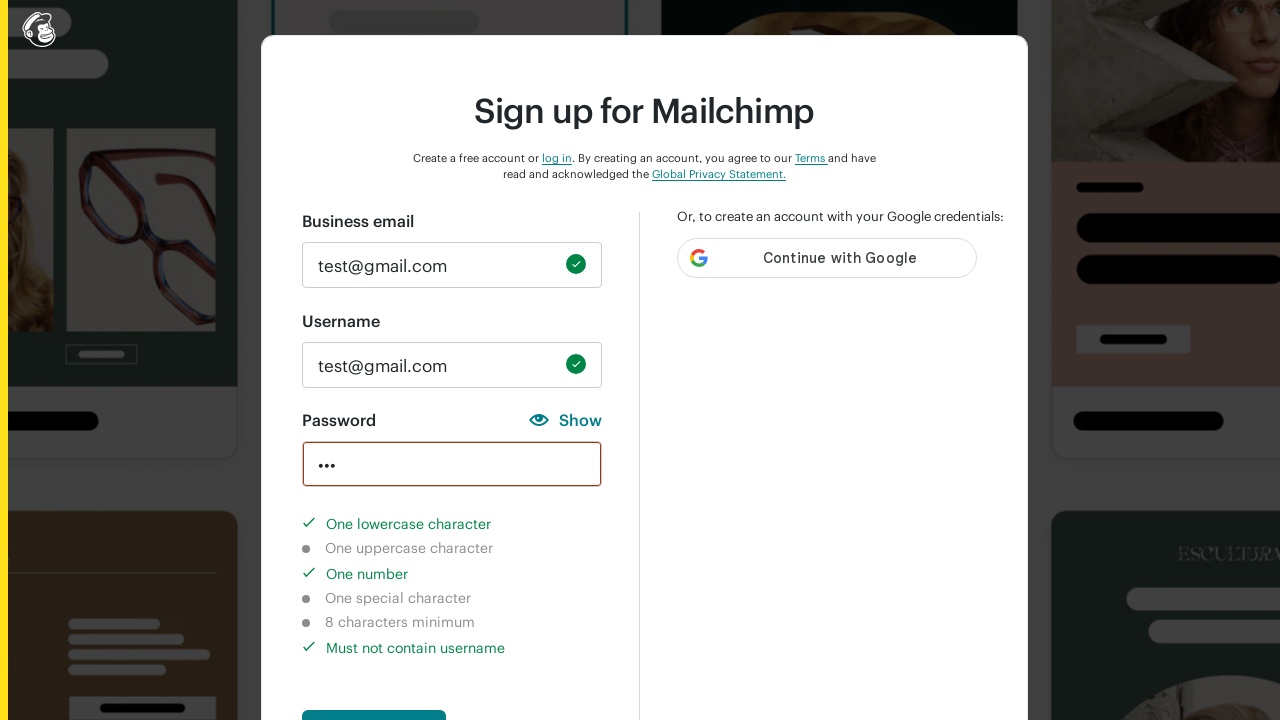

Entered '12aA' in password field to add uppercase letter on input#new_password
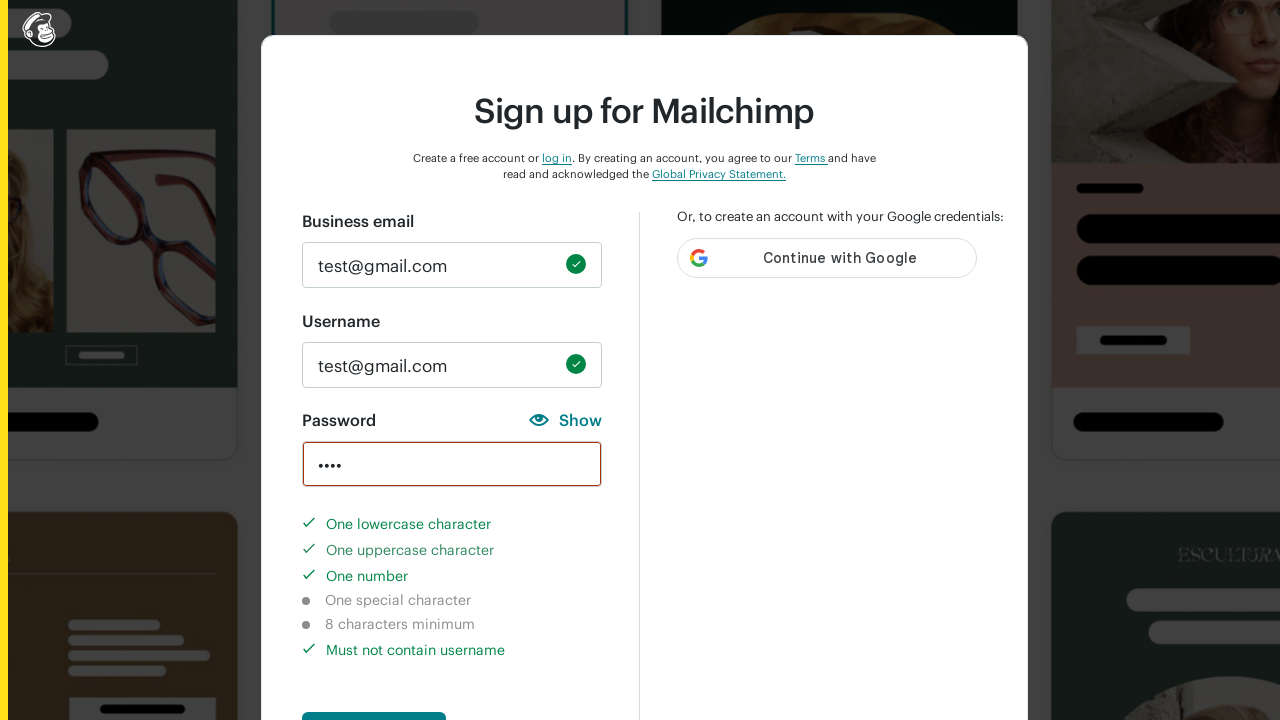

Waited 2 seconds for uppercase validation to update
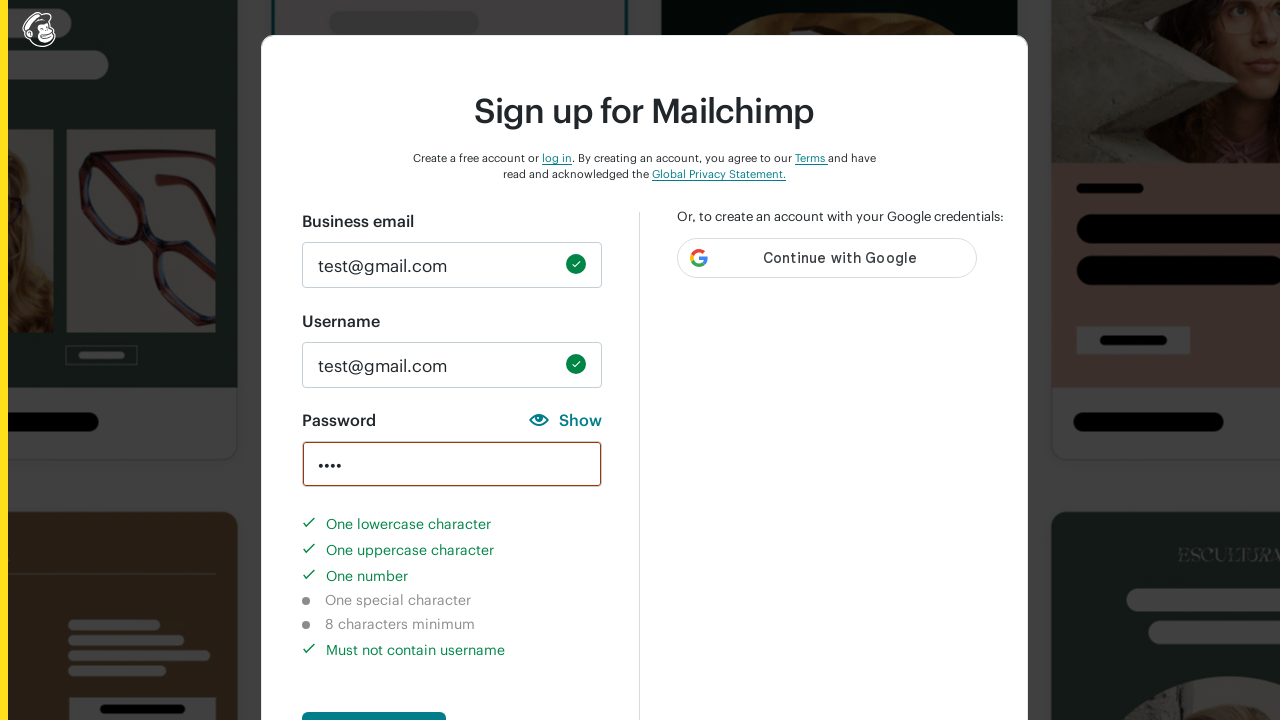

Verified uppercase character validation requirement is completed
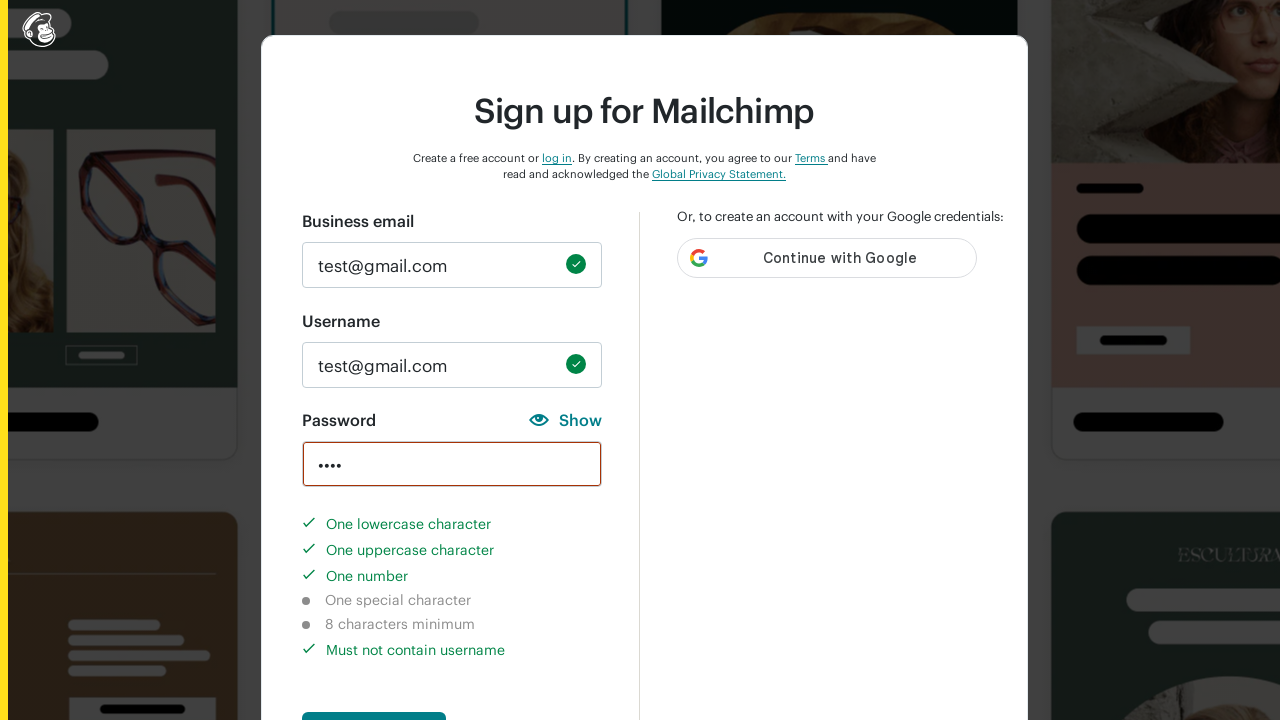

Entered '12aA12456' in password field to meet 8 character requirement on input#new_password
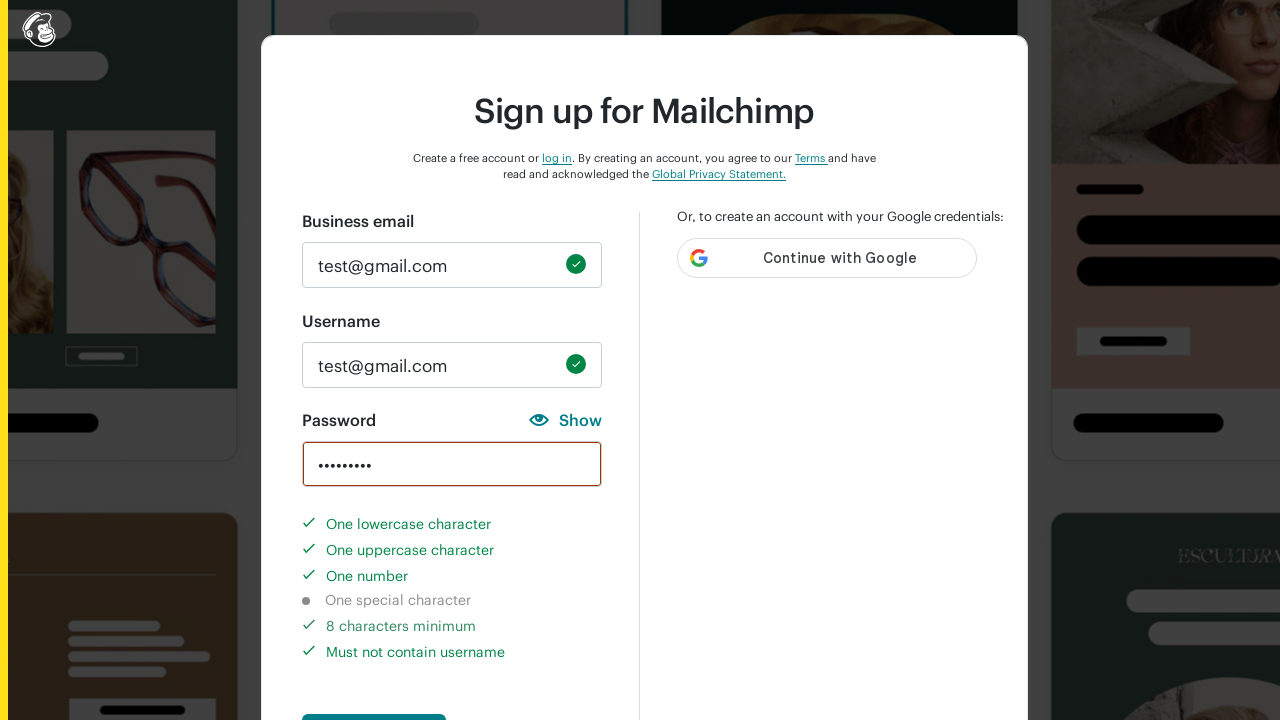

Waited 2 seconds for 8-character validation to update
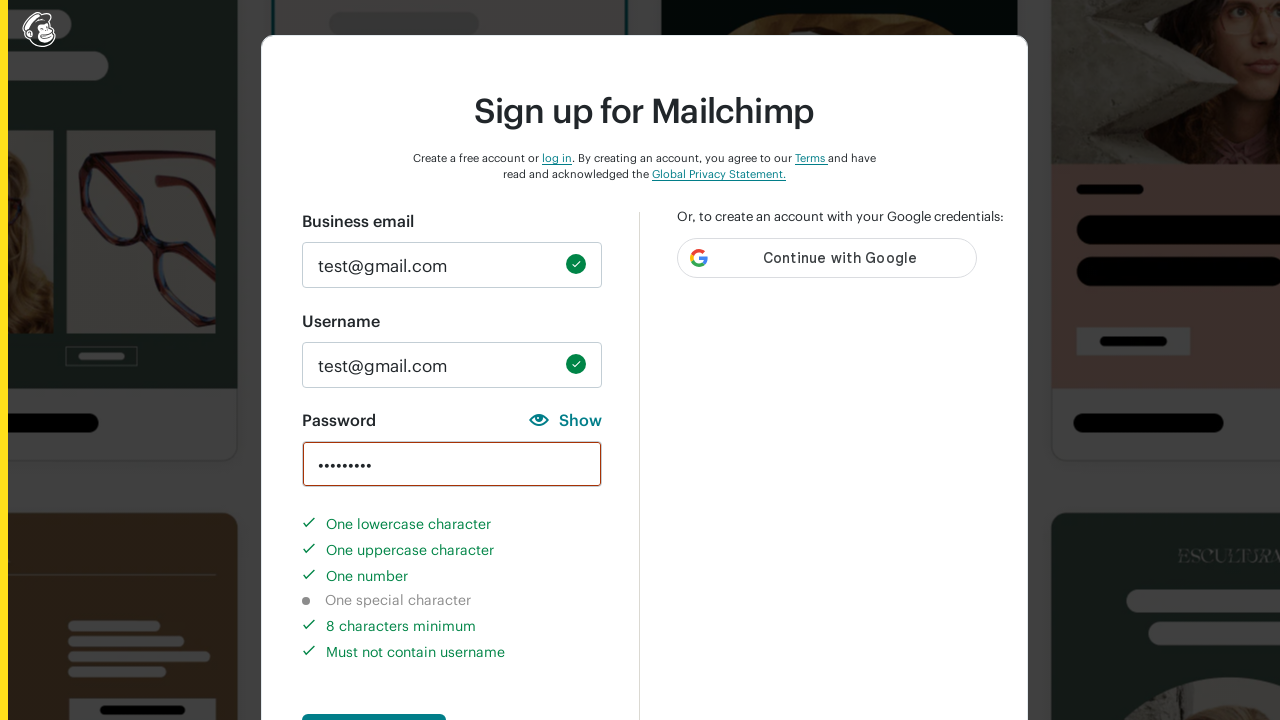

Verified 8-character minimum validation requirement is completed
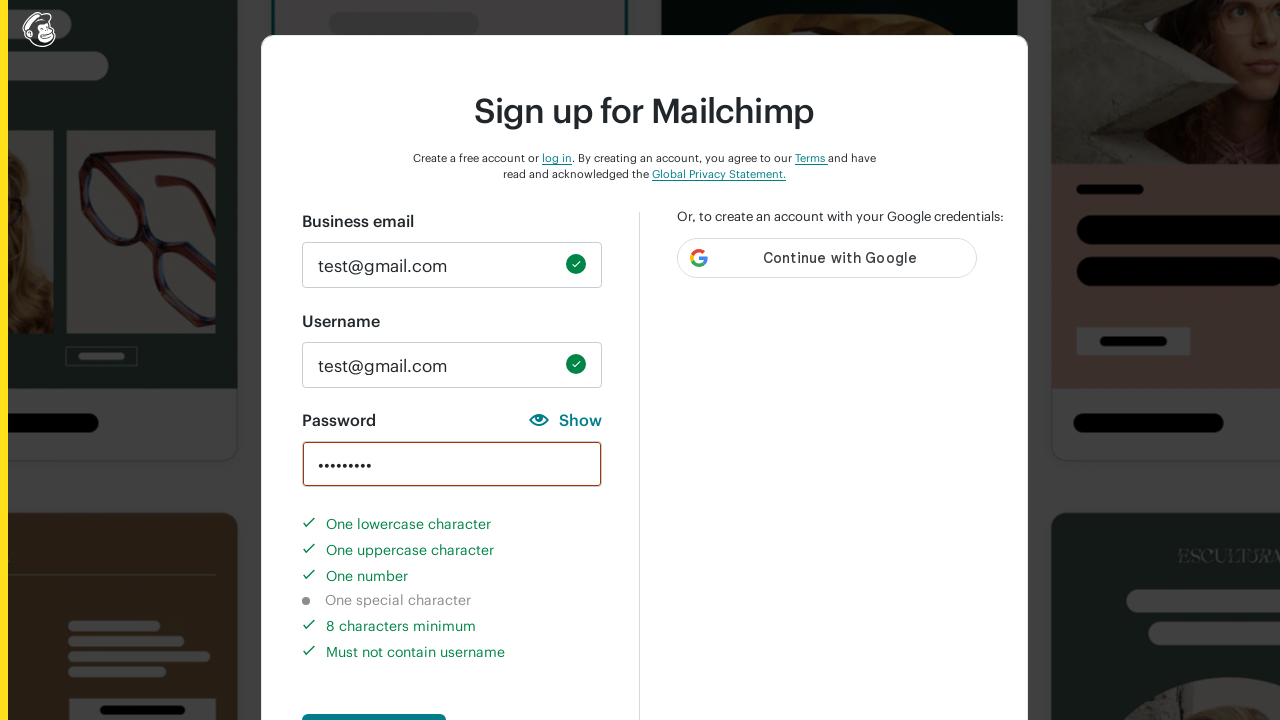

Cleared password field on input#new_password
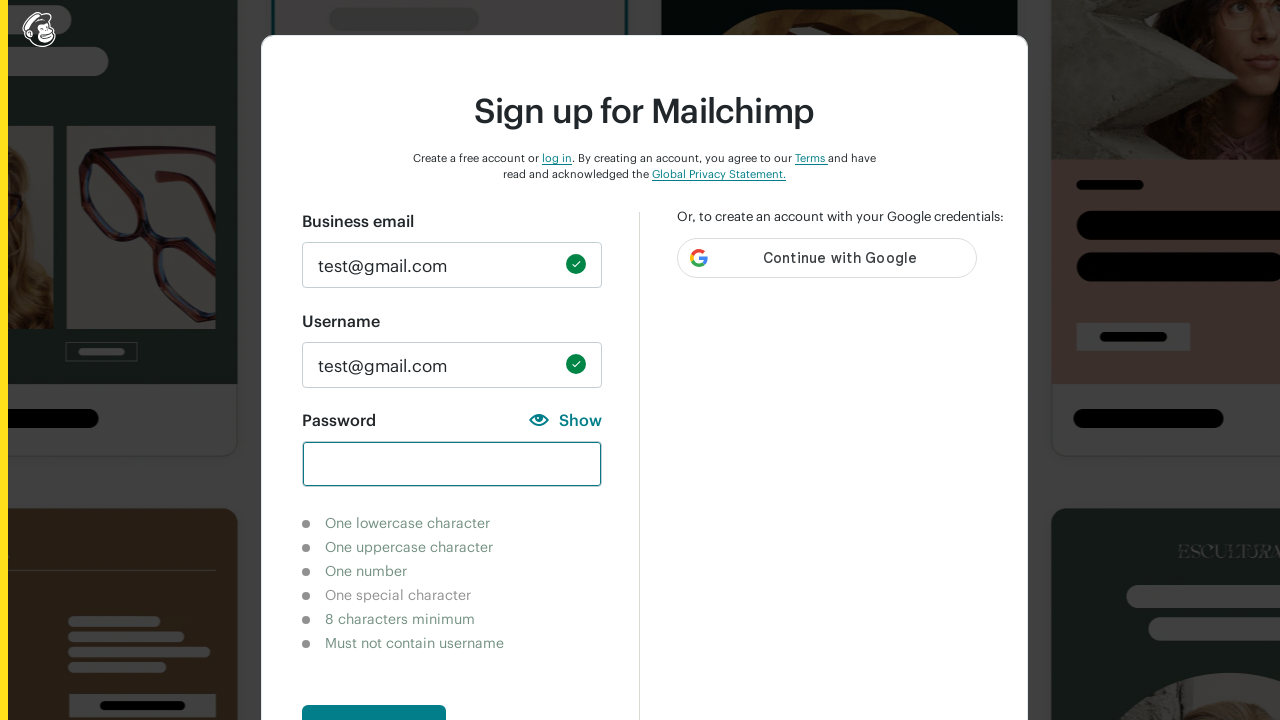

Waited 2 seconds for validation reset
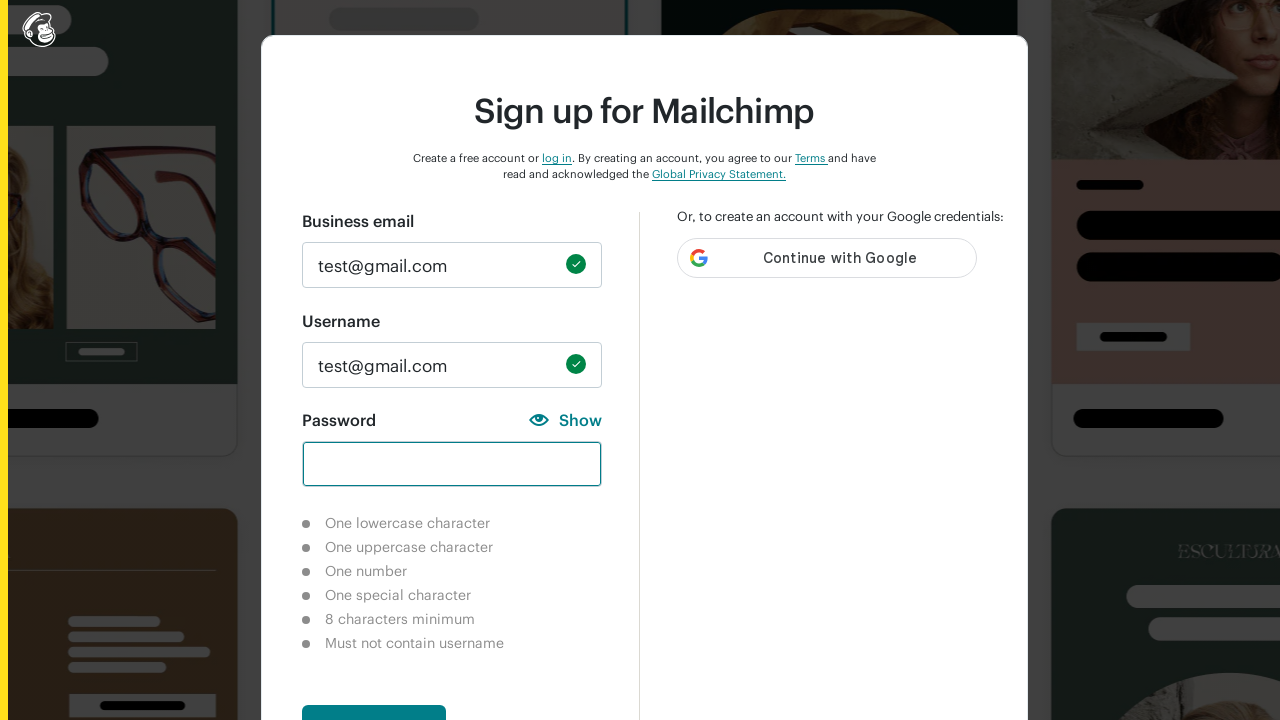

Entered '!#' in password field to test special character requirement on input#new_password
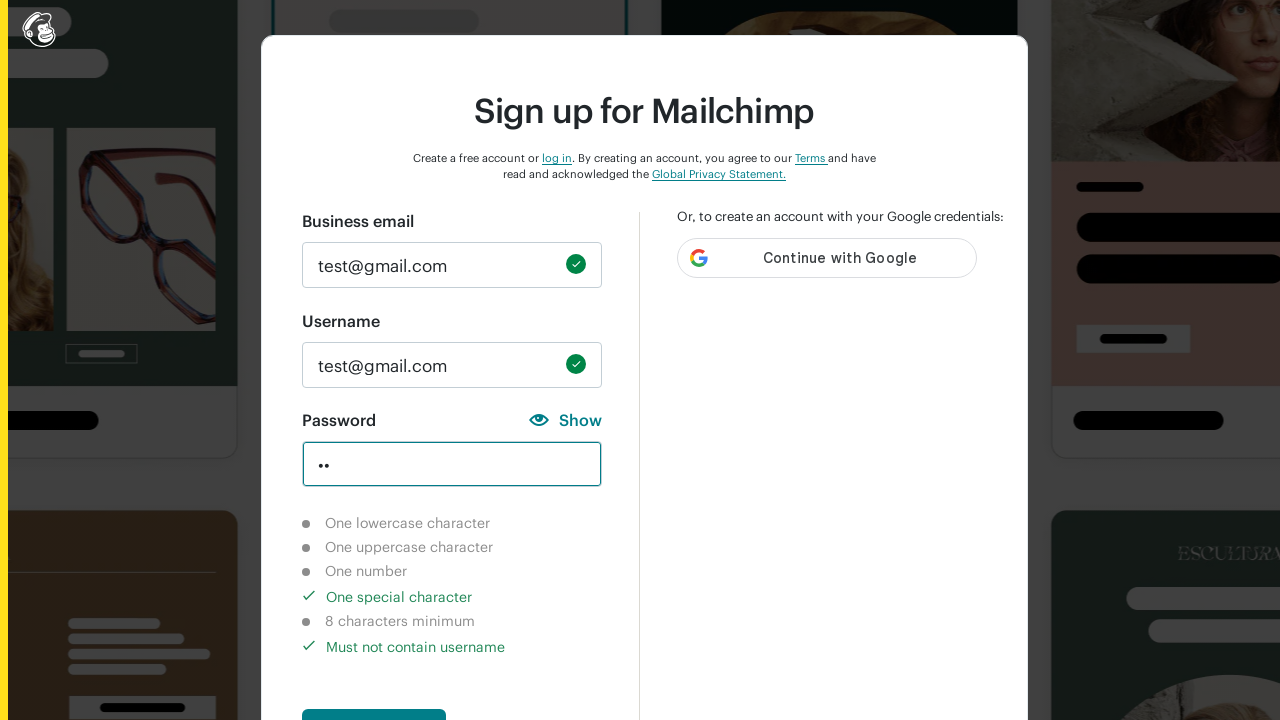

Waited 2 seconds for special character validation to update
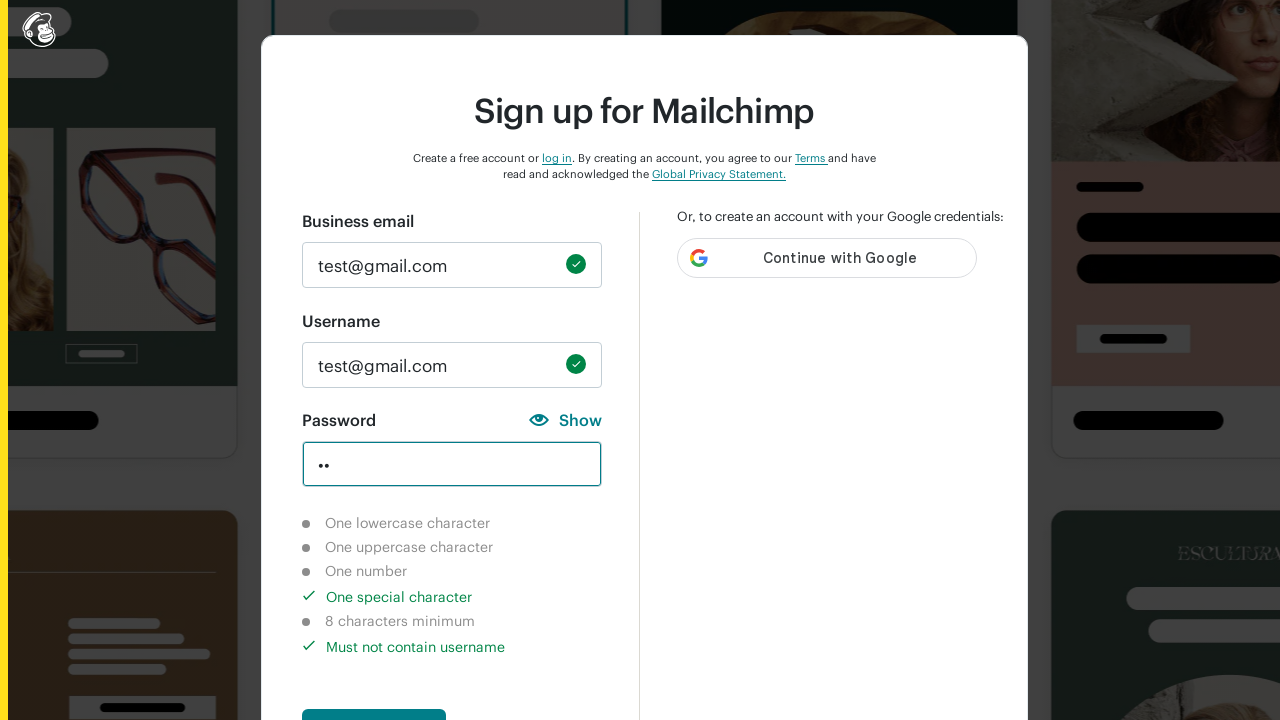

Verified special character validation requirement is completed
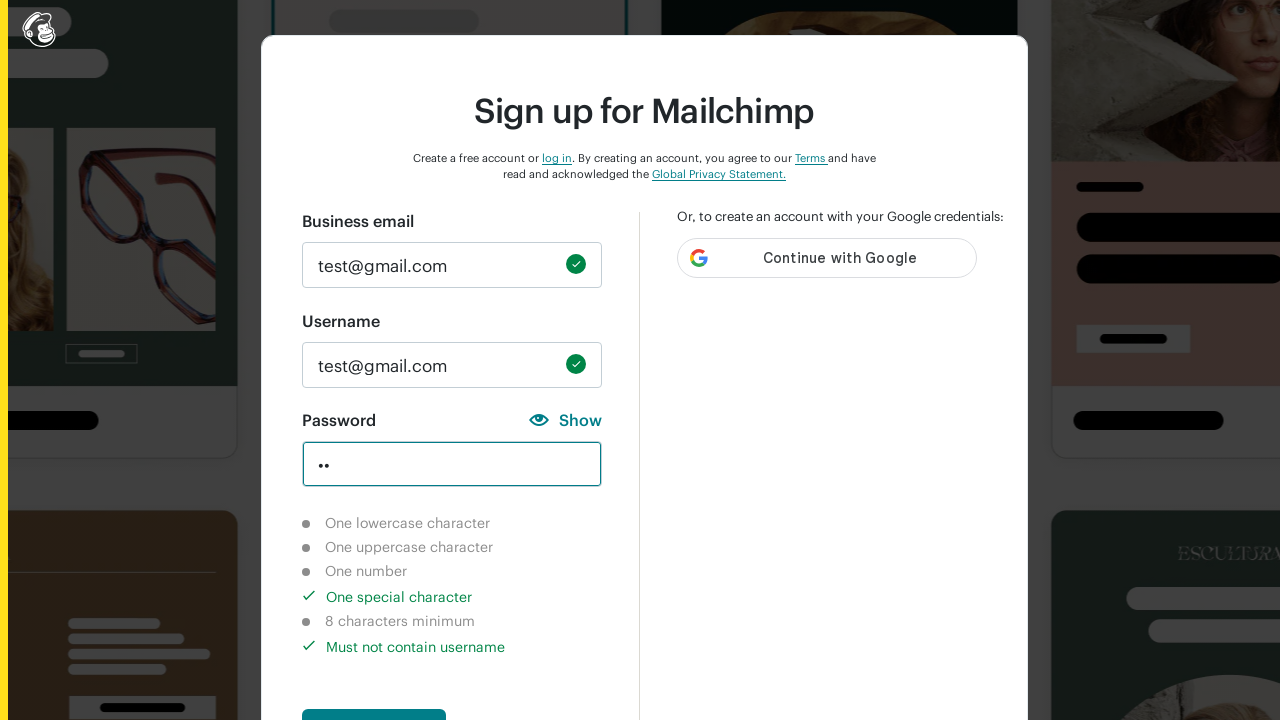

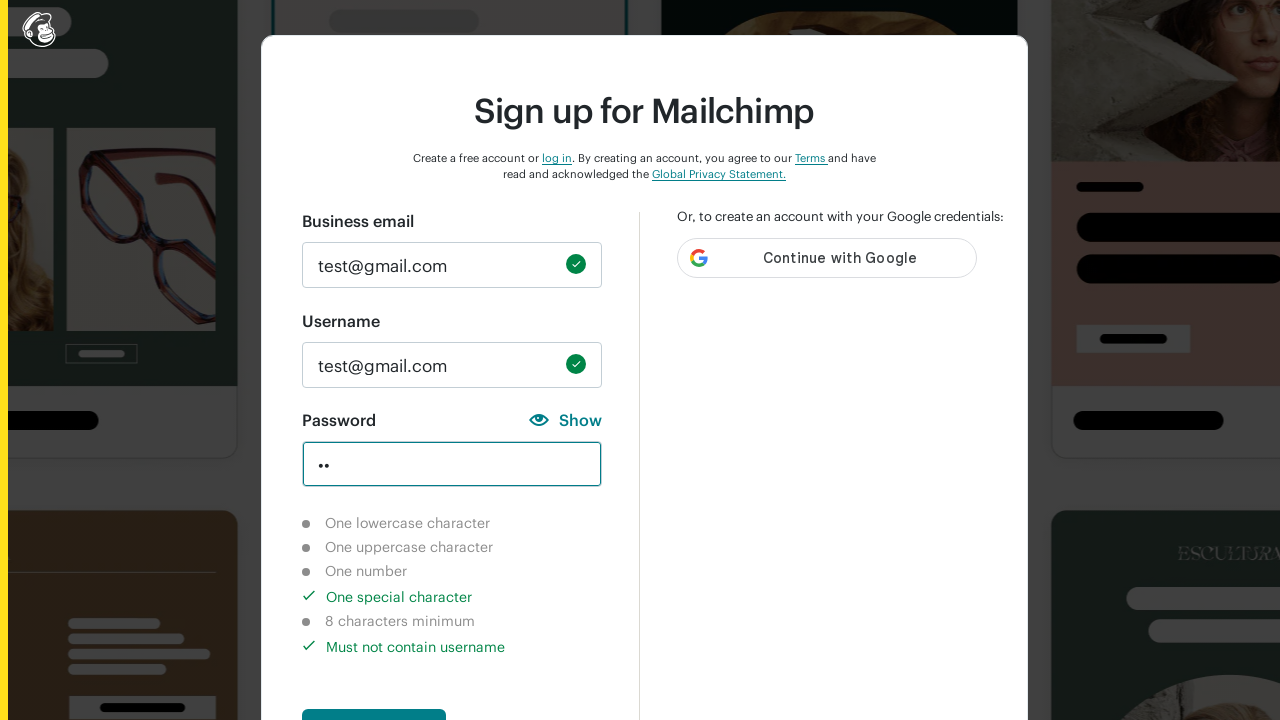